Tests that the form resets after adding a meal by verifying both input fields are cleared

Starting URL: https://practice.expandtesting.com/tracalorie/

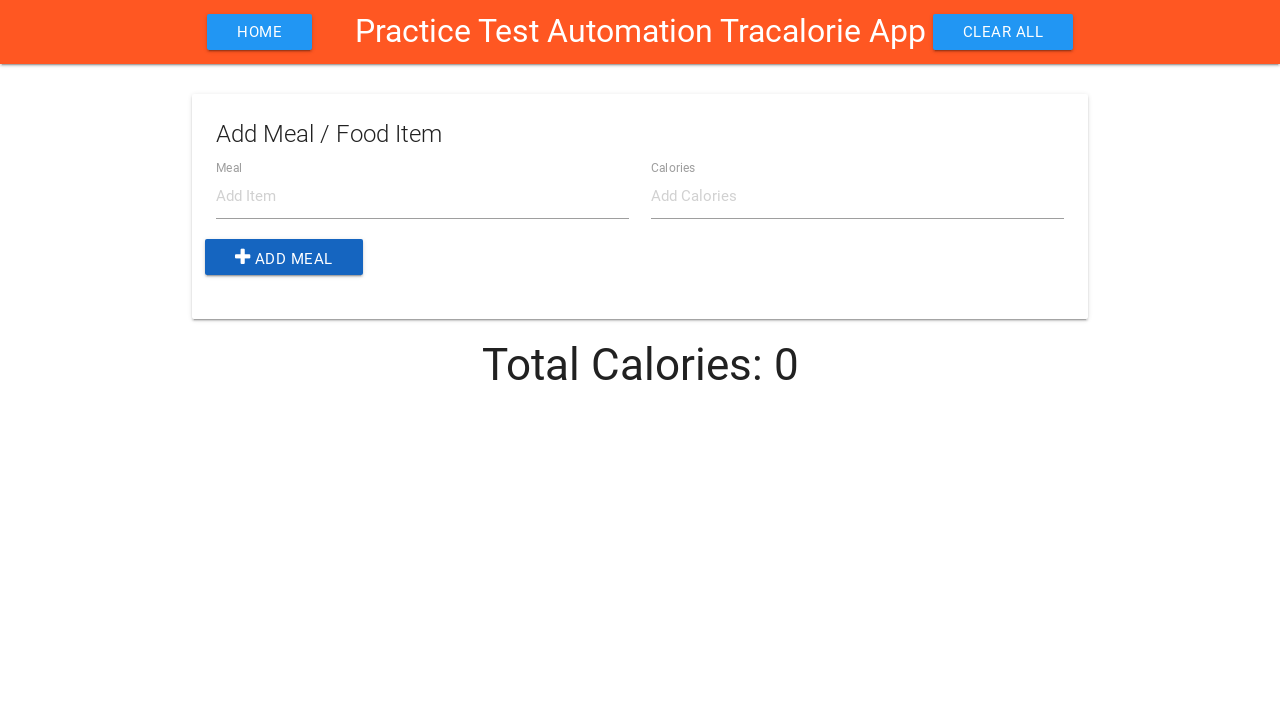

Filled meal name input with 'ข้าวผัด' on input#item-name
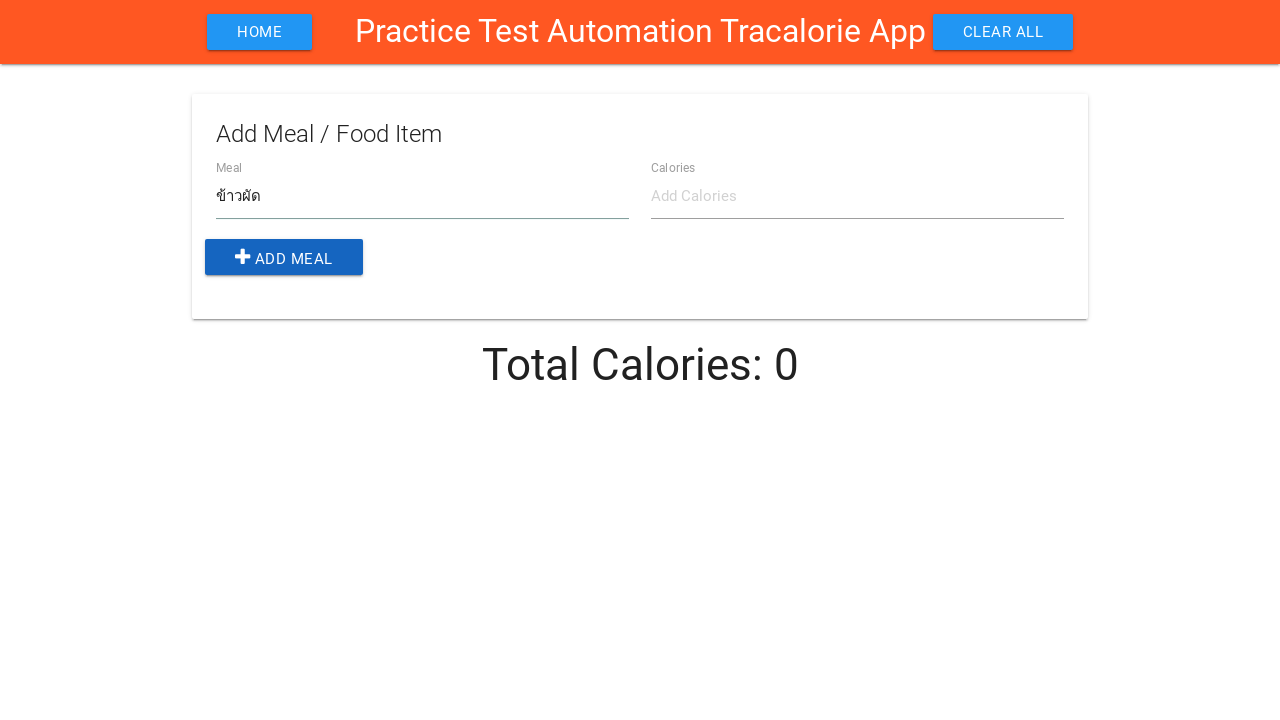

Filled calories input with '500' on input#item-calories
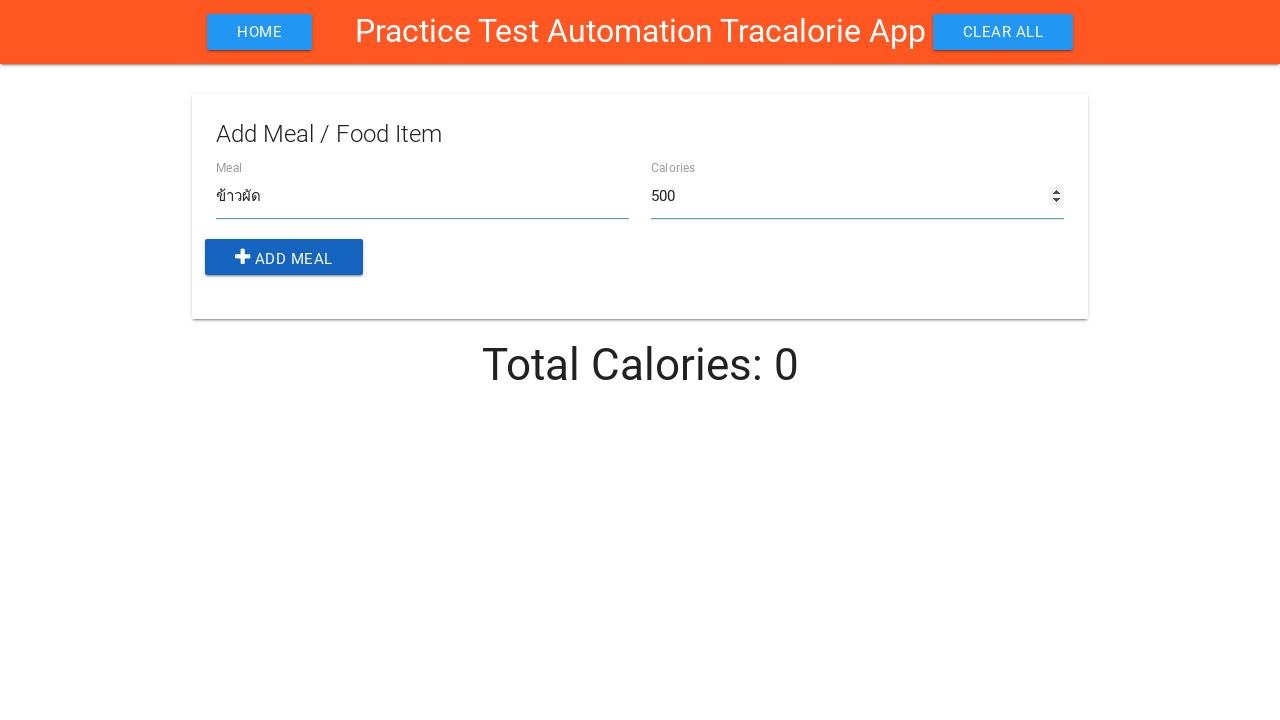

Clicked add button to submit meal at (284, 257) on button.add-btn.btn.blue.darken-3
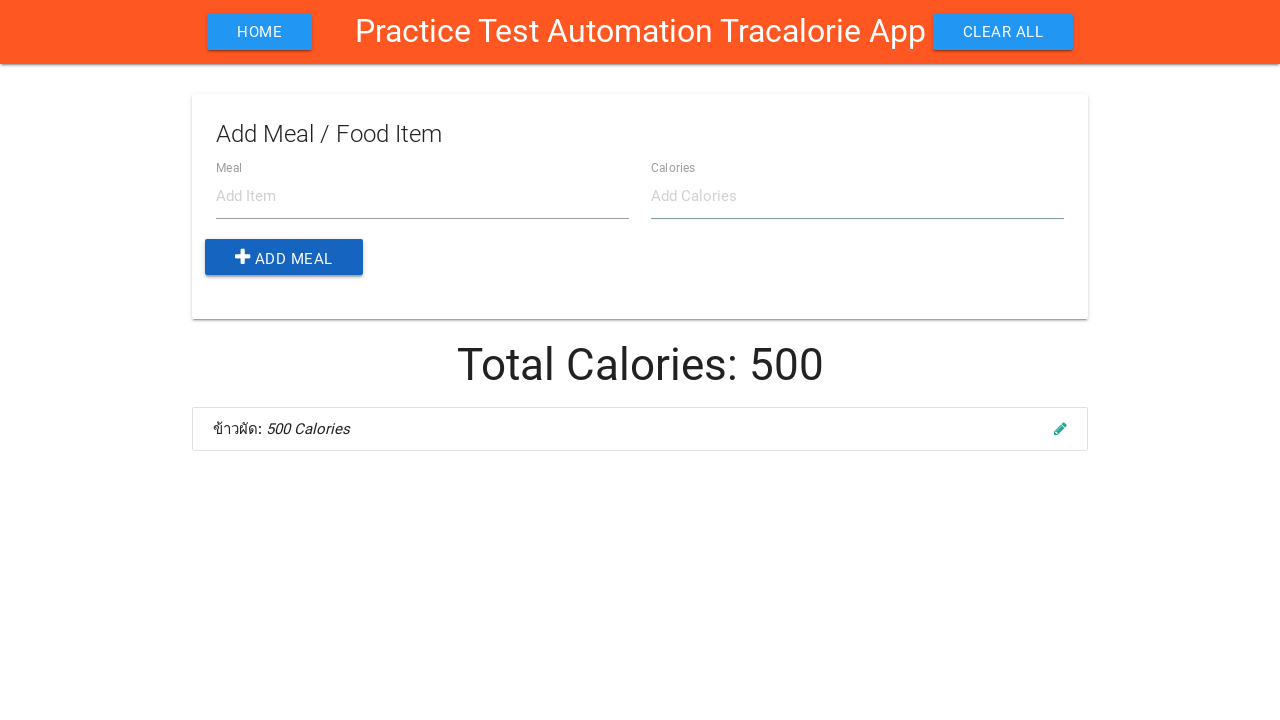

Waited 500ms for form to reset
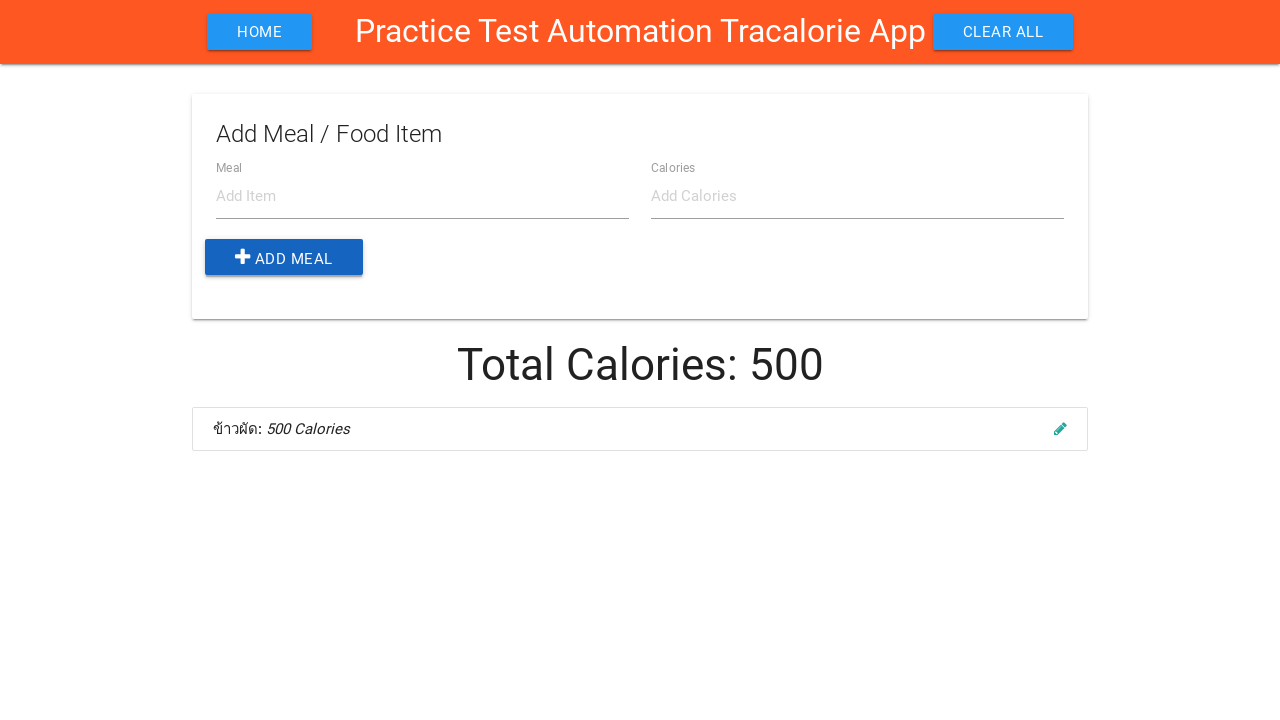

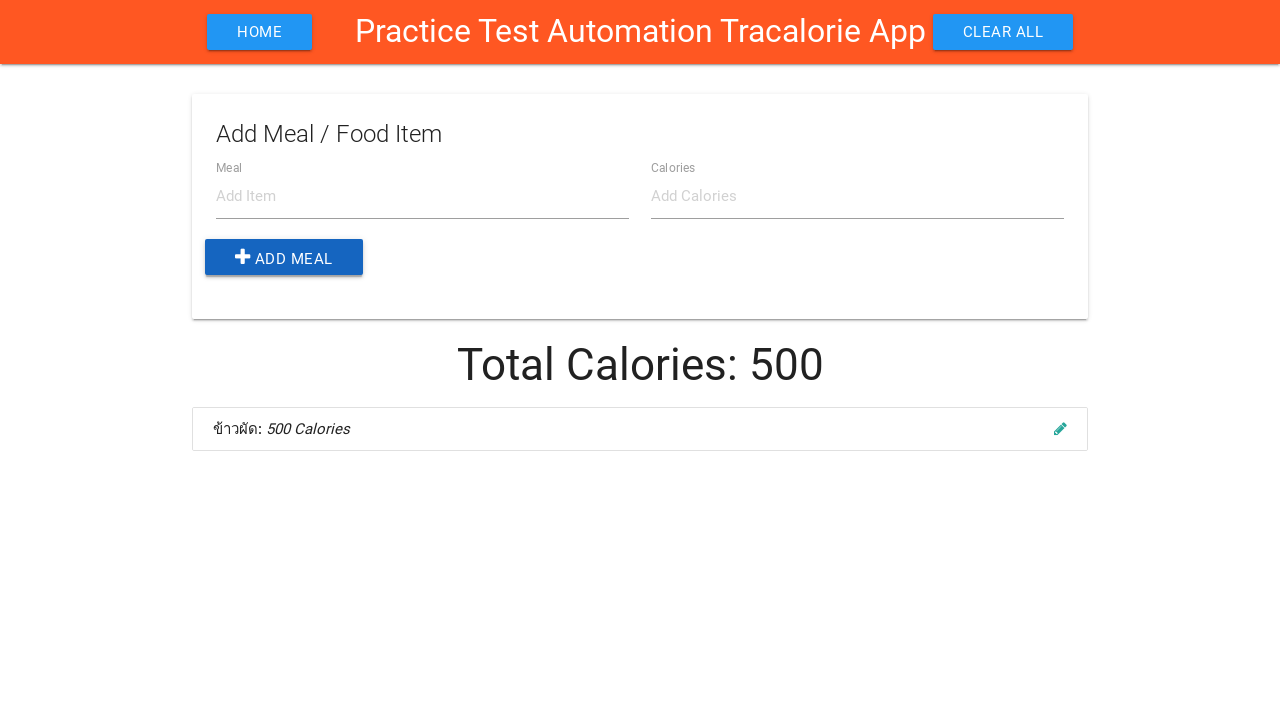